Tests drag and drop interaction by dragging an element to a drop target

Starting URL: https://www.selenium.dev/selenium/web/mouse_interaction.html

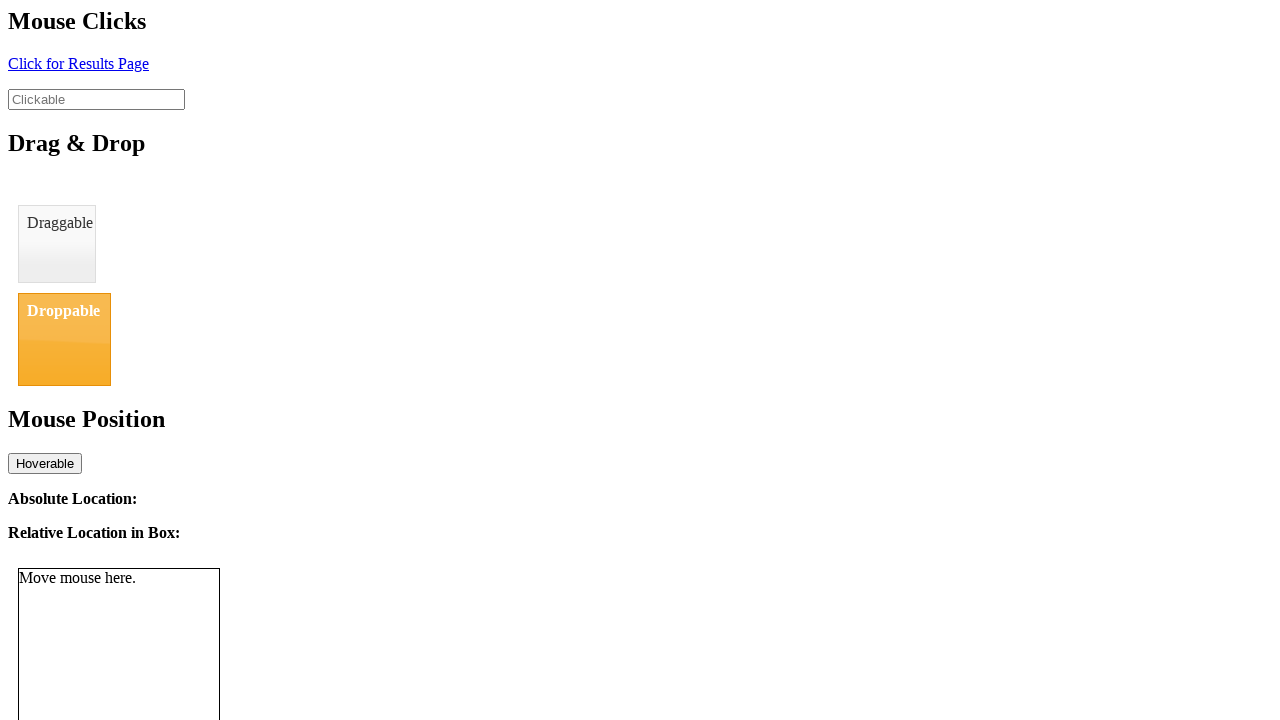

Dragged draggable element to droppable target at (64, 339)
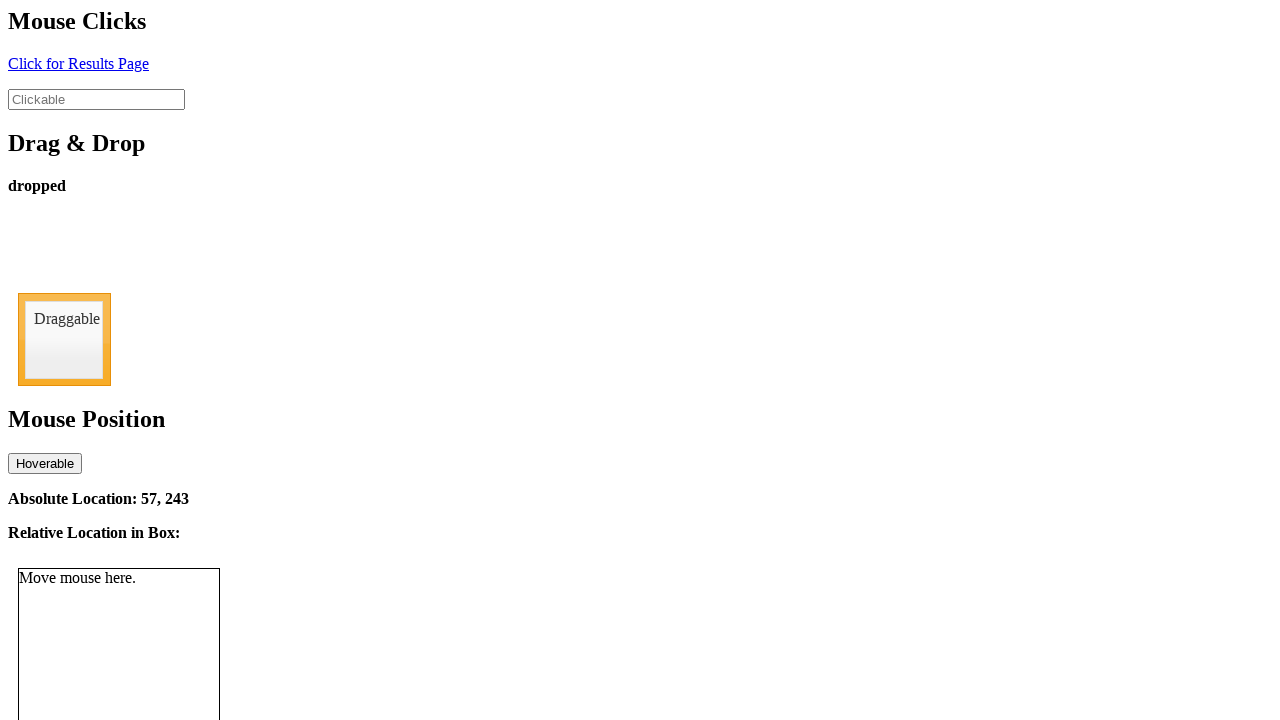

Verified drop status - element successfully dropped
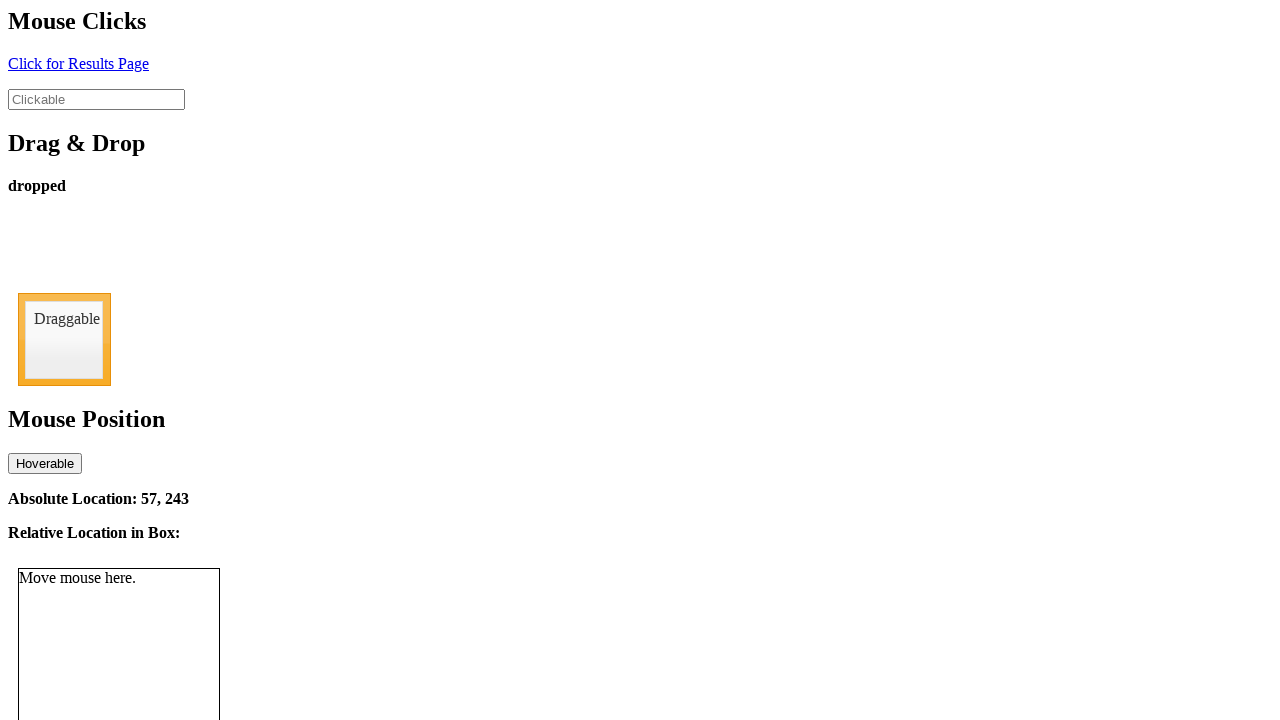

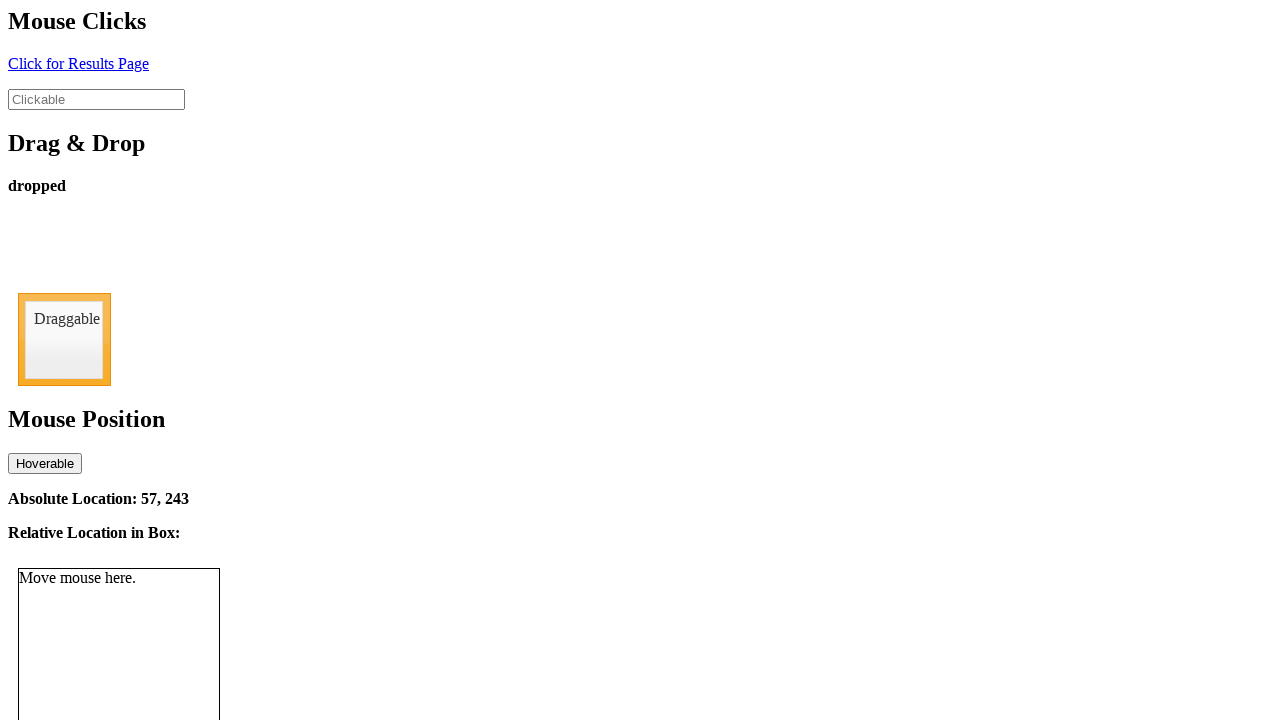